Tests text input field by entering text, verifying the value, and then clearing the field

Starting URL: https://bonigarcia.dev/selenium-webdriver-java/web-form.html

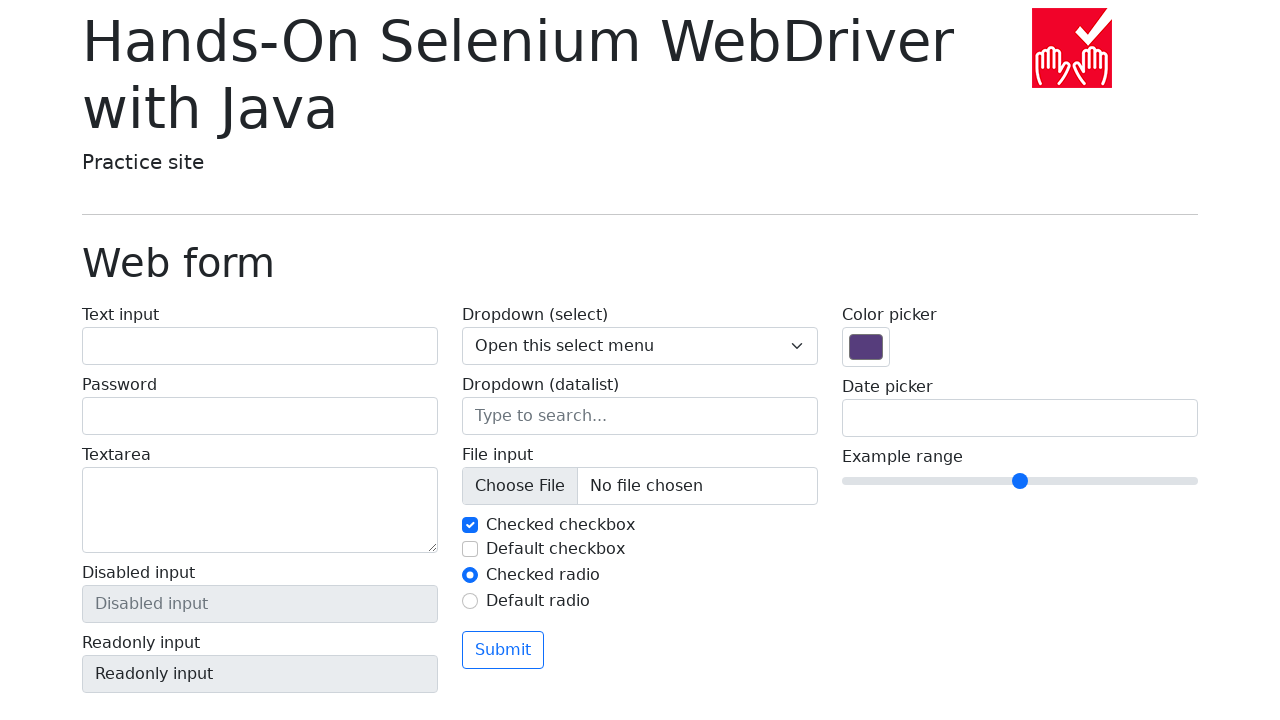

Filled text input field with 'textInput' on input#my-text-id
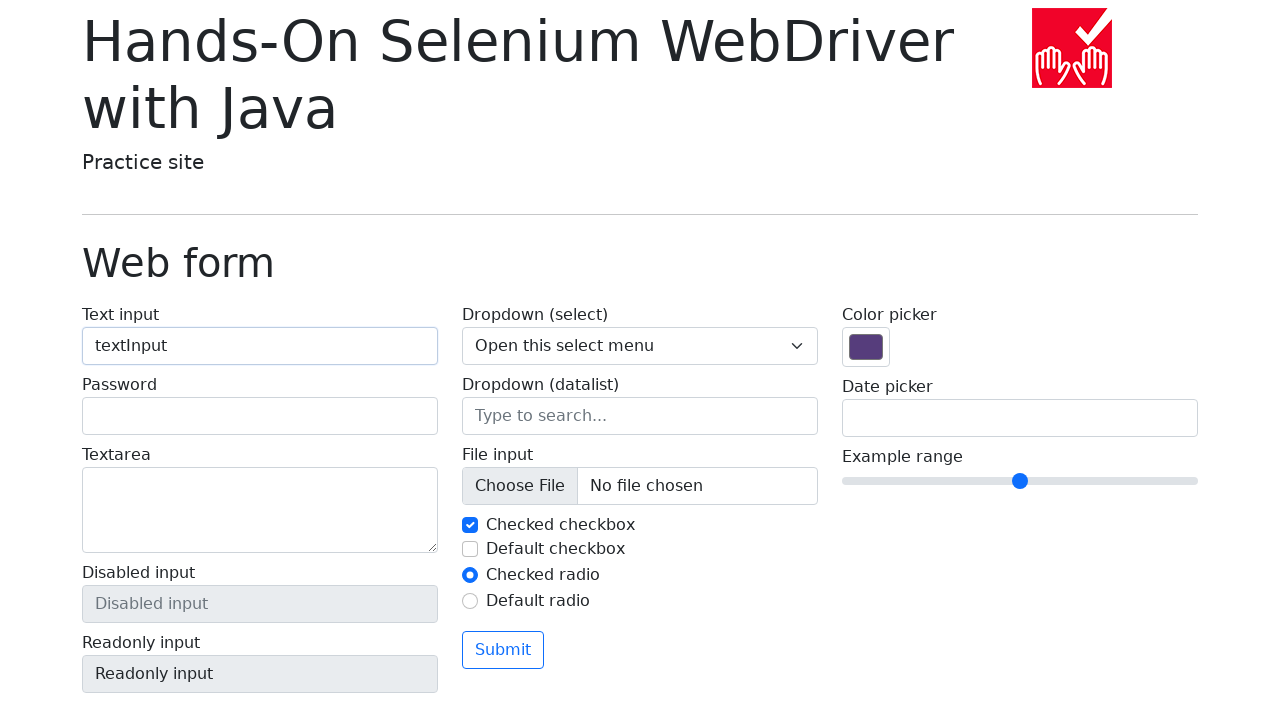

Verified text input field contains 'textInput'
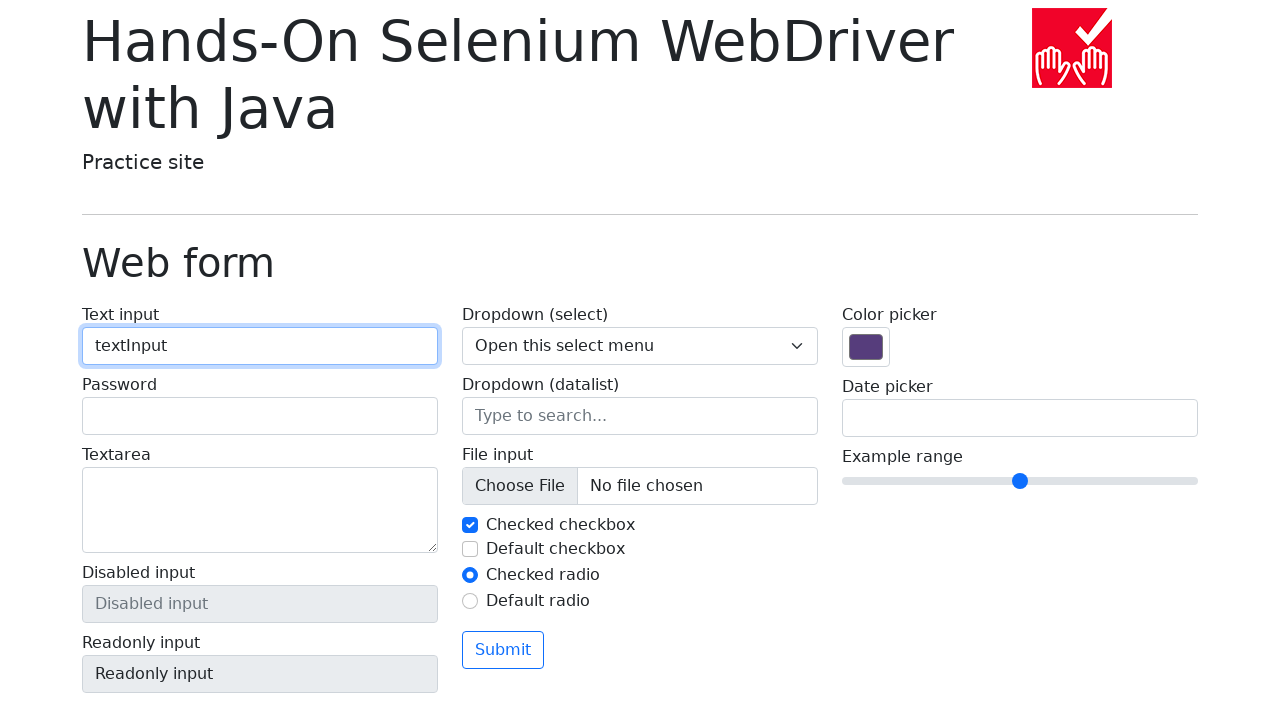

Cleared the text input field on input#my-text-id
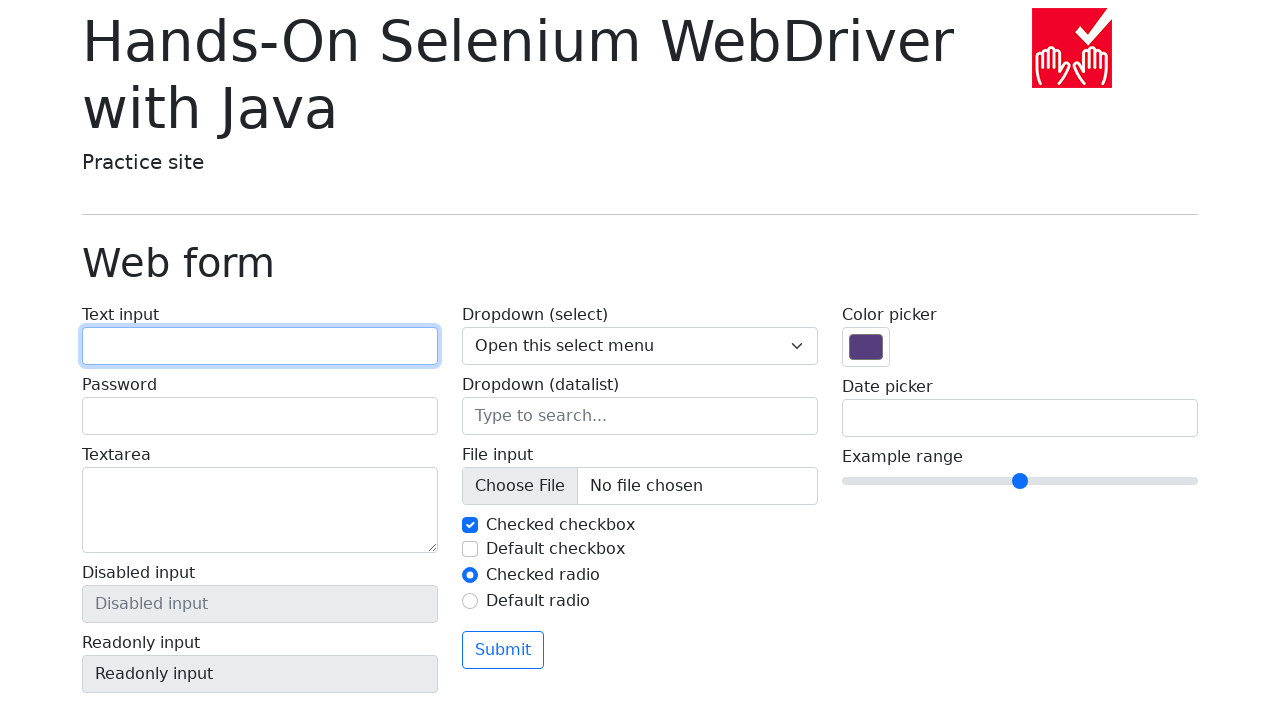

Verified title label displays 'Text input'
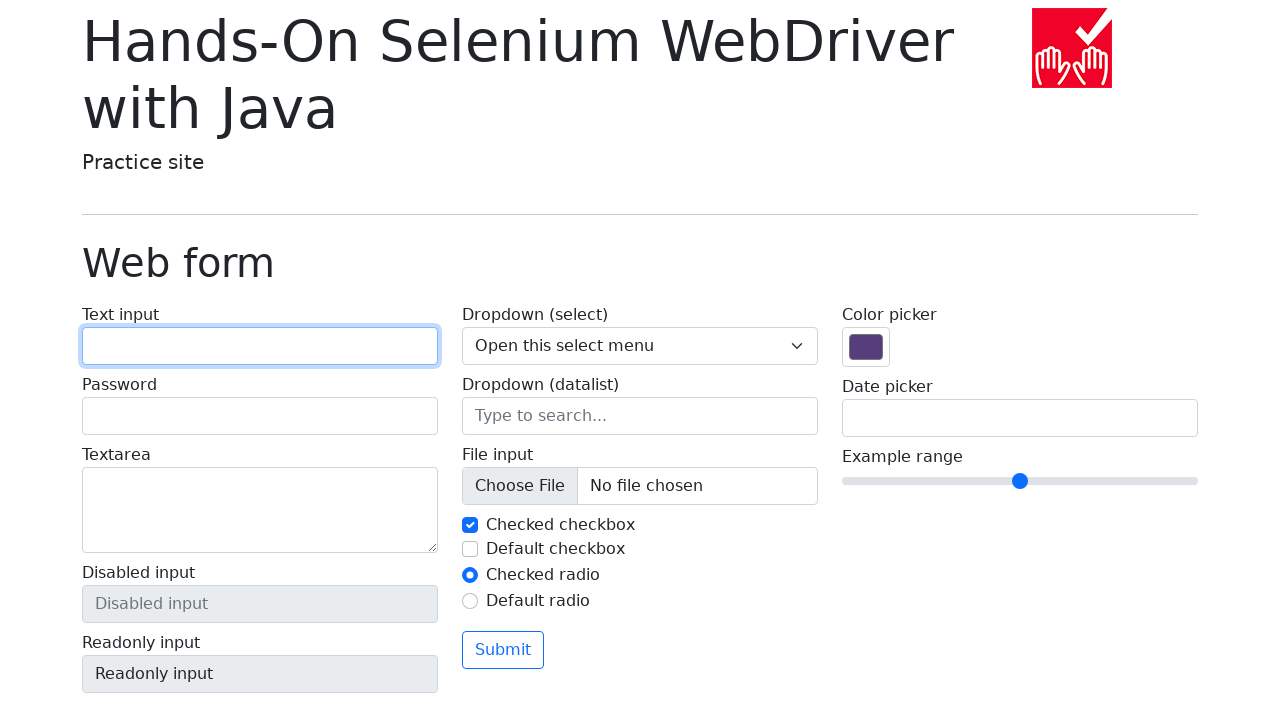

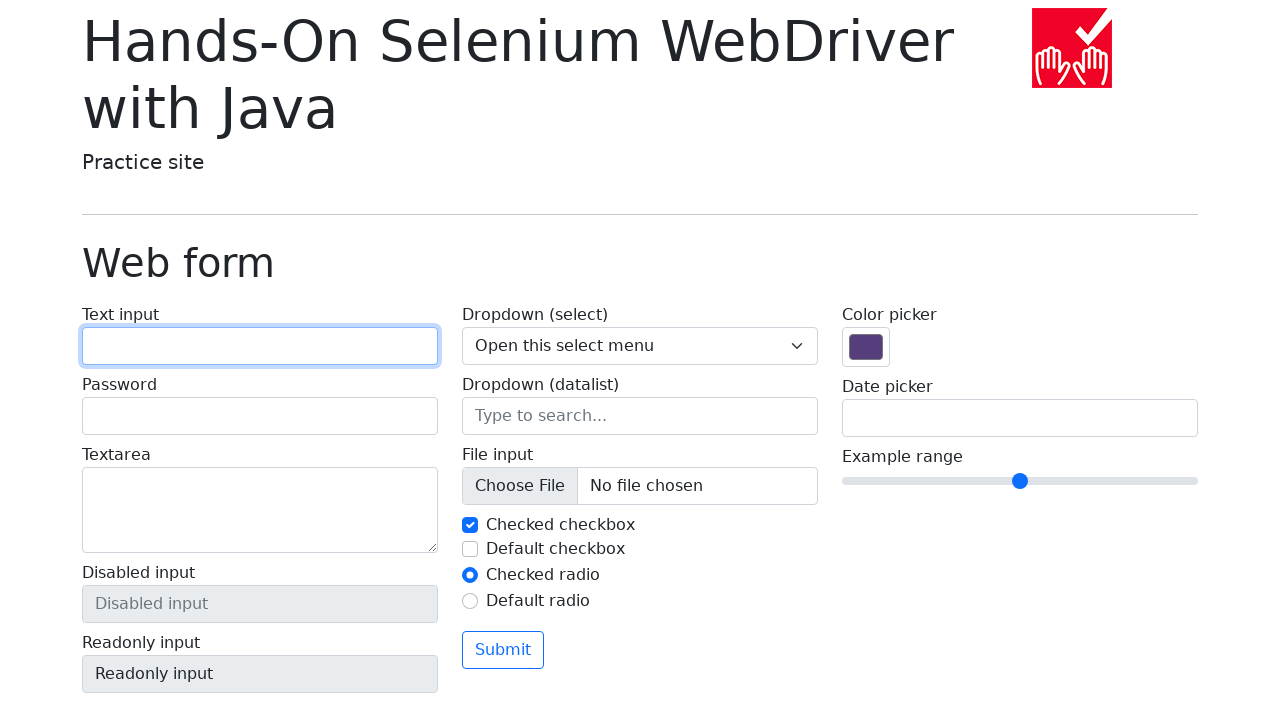